Tests multiple window handling by clicking a link that opens a new window, switching to it, and verifying the content

Starting URL: http://the-internet.herokuapp.com/windows

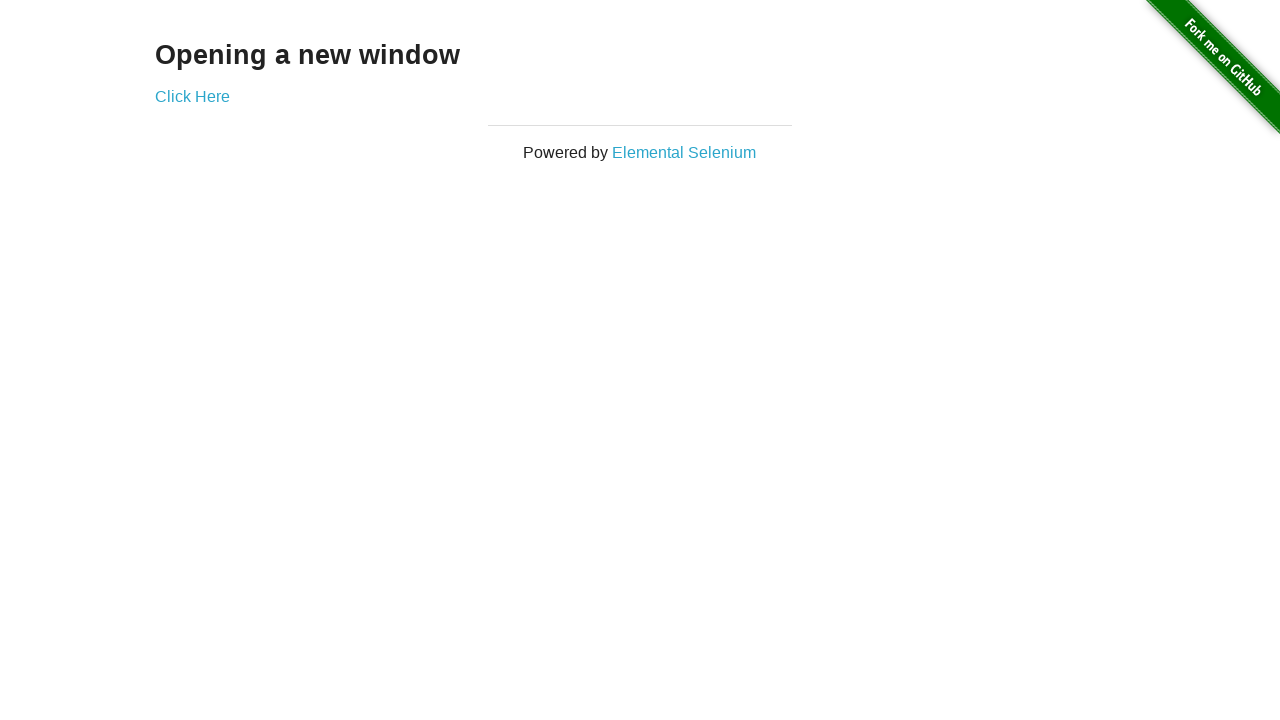

Clicked link to open new window at (192, 96) on .example > a:nth-child(2)
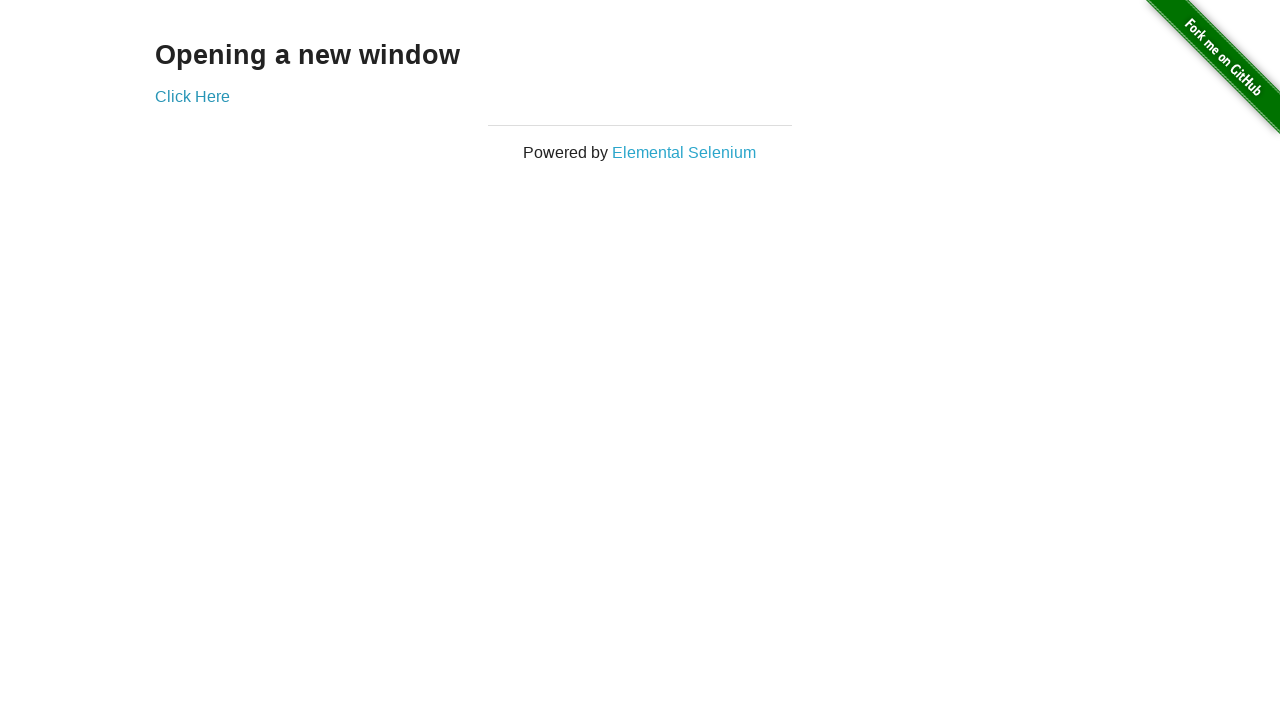

New window opened and captured
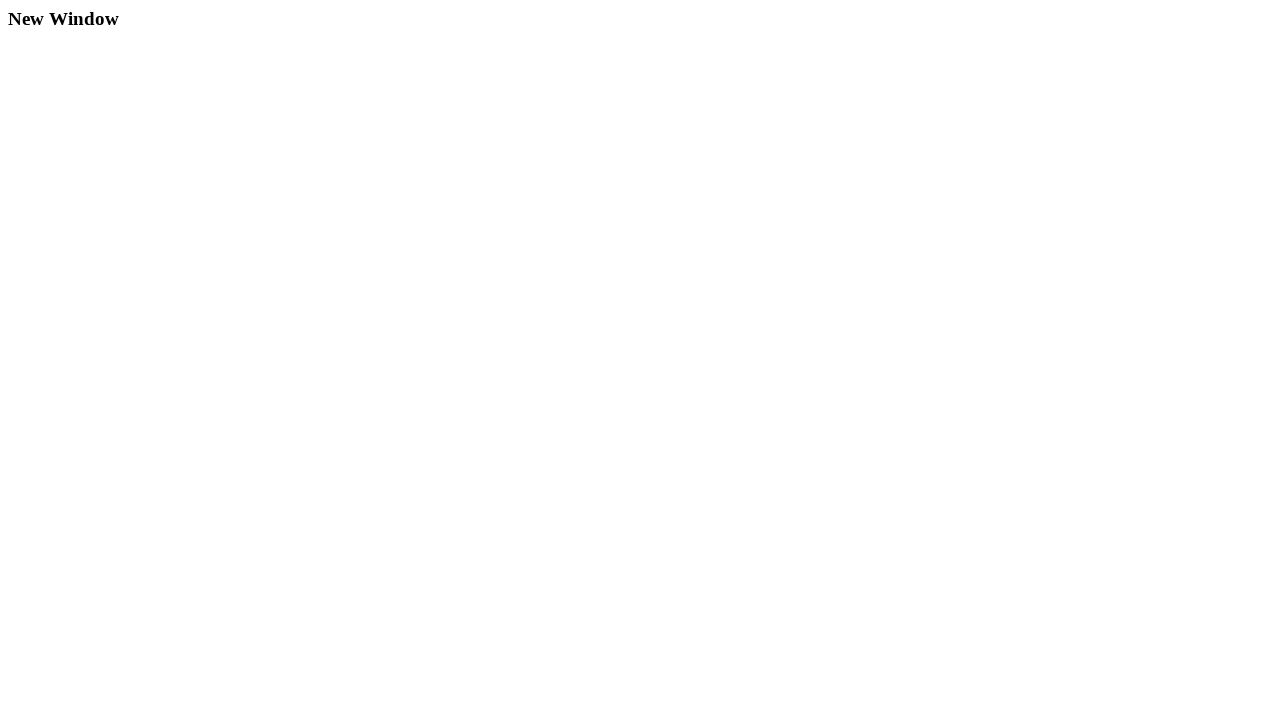

New page finished loading
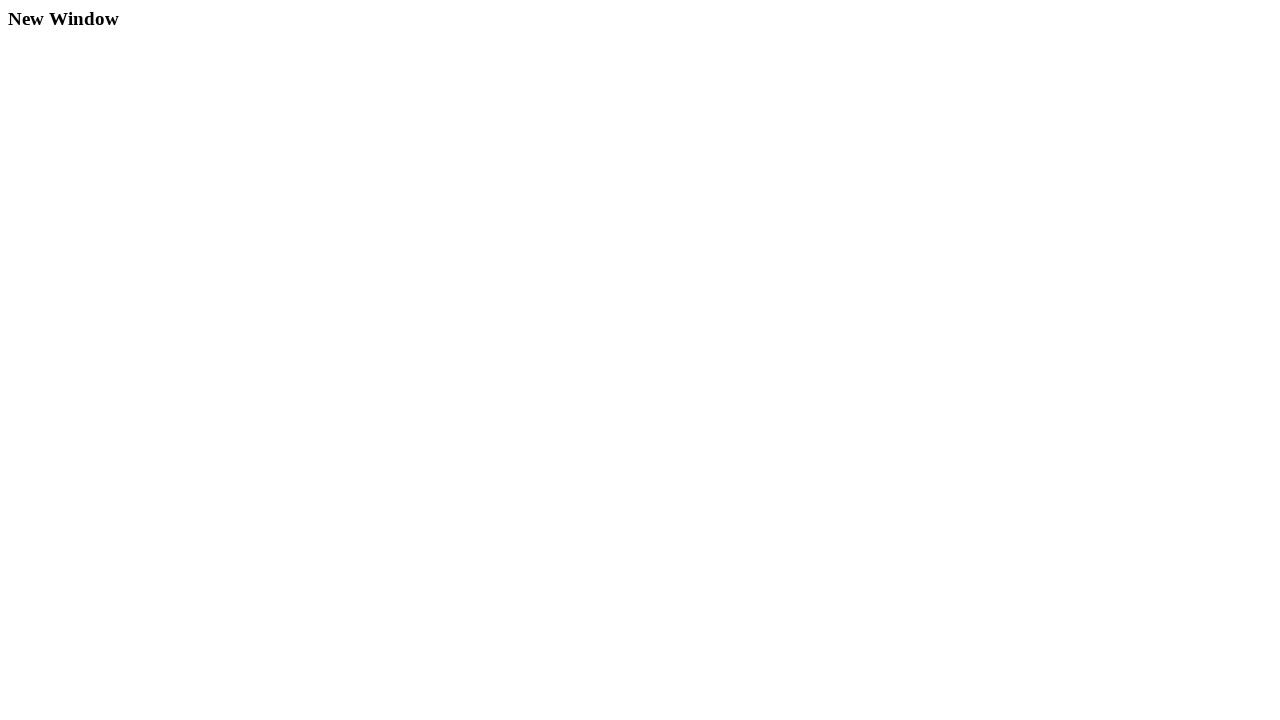

Retrieved heading text from new window
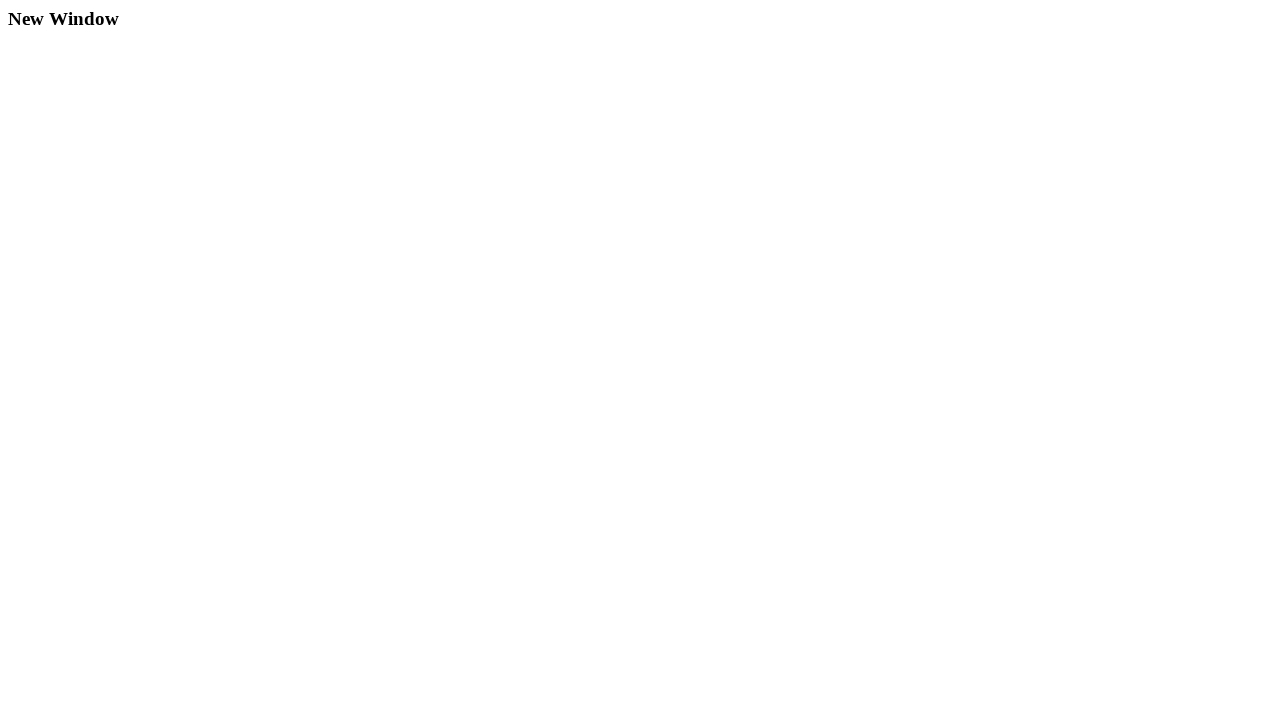

Verified heading text is 'New Window'
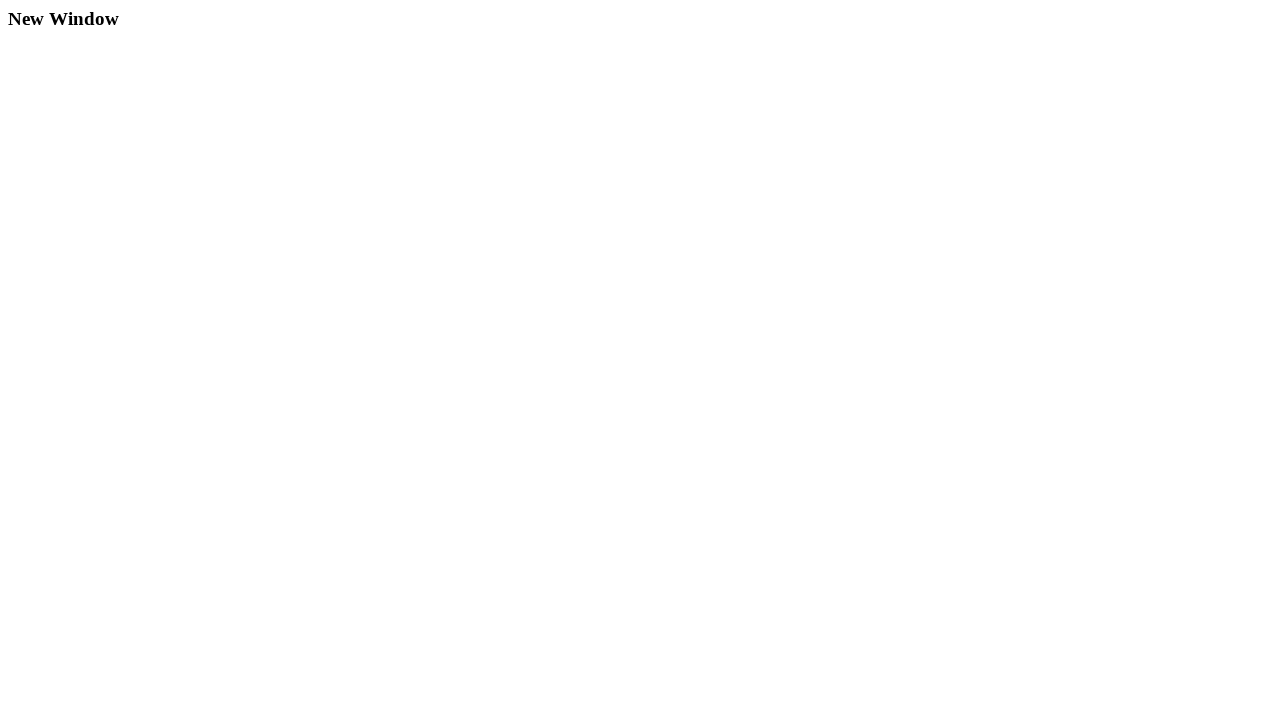

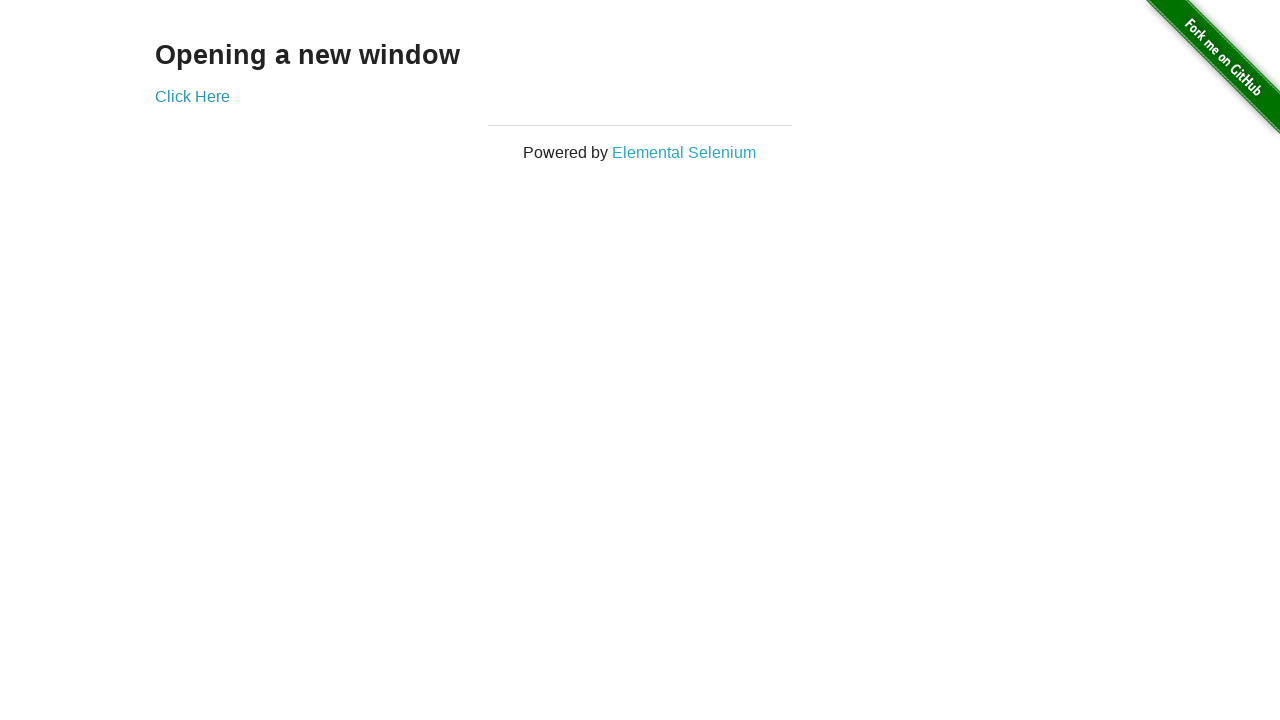